Tests a text box form on demoqa.com by filling in name, email, current address, and permanent address fields, then submitting the form.

Starting URL: https://demoqa.com/text-box

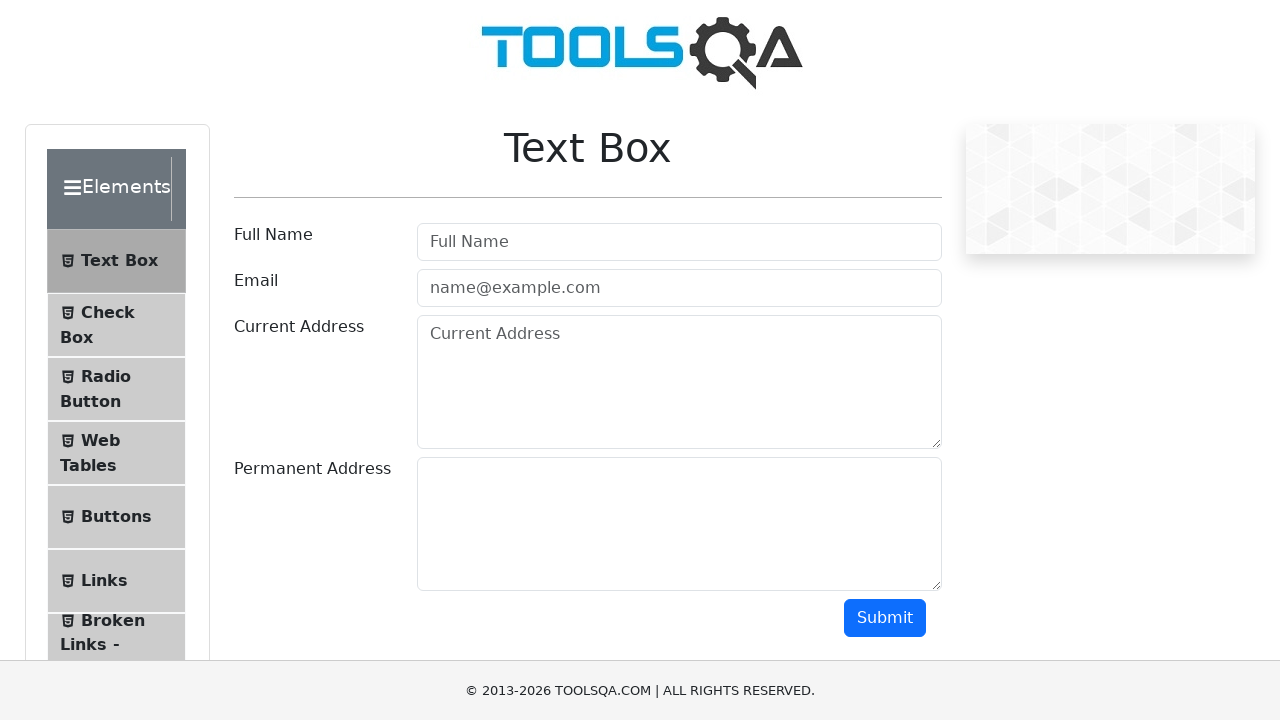

Filled full name field with 'Rachit Kumar' on #userName
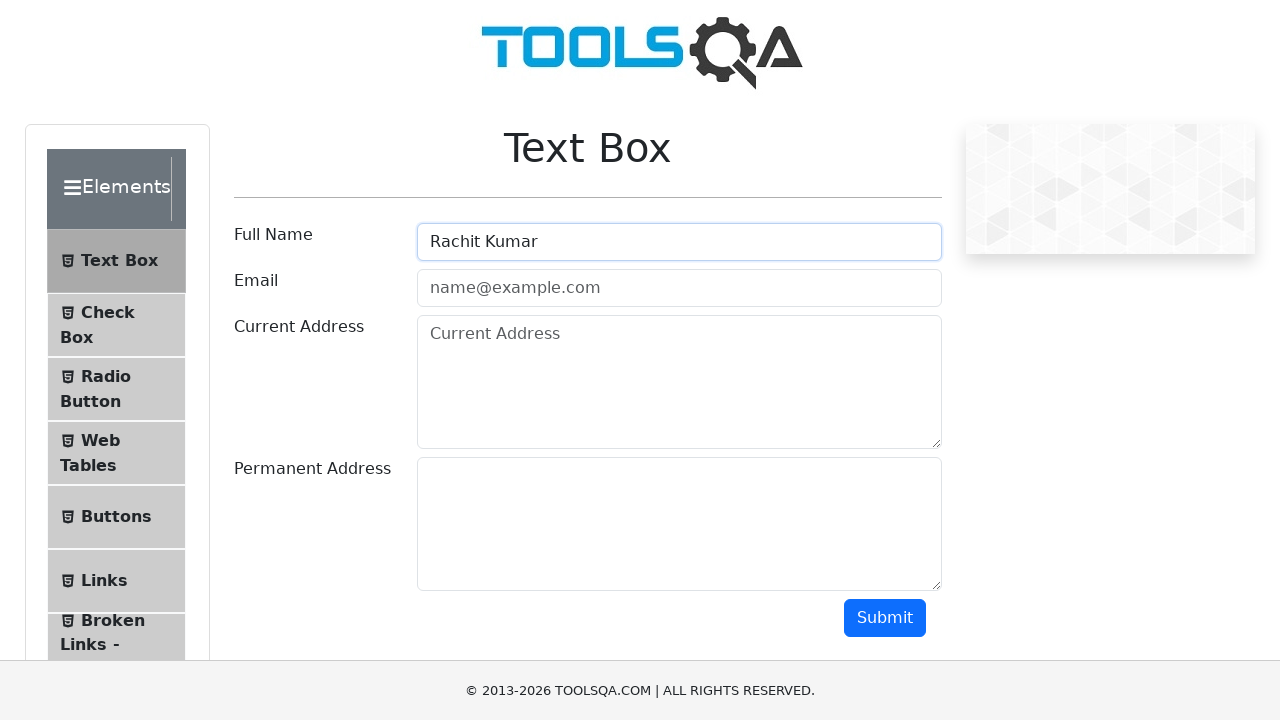

Filled email field with 'rachitkumar3014@gmail.com' on #userEmail
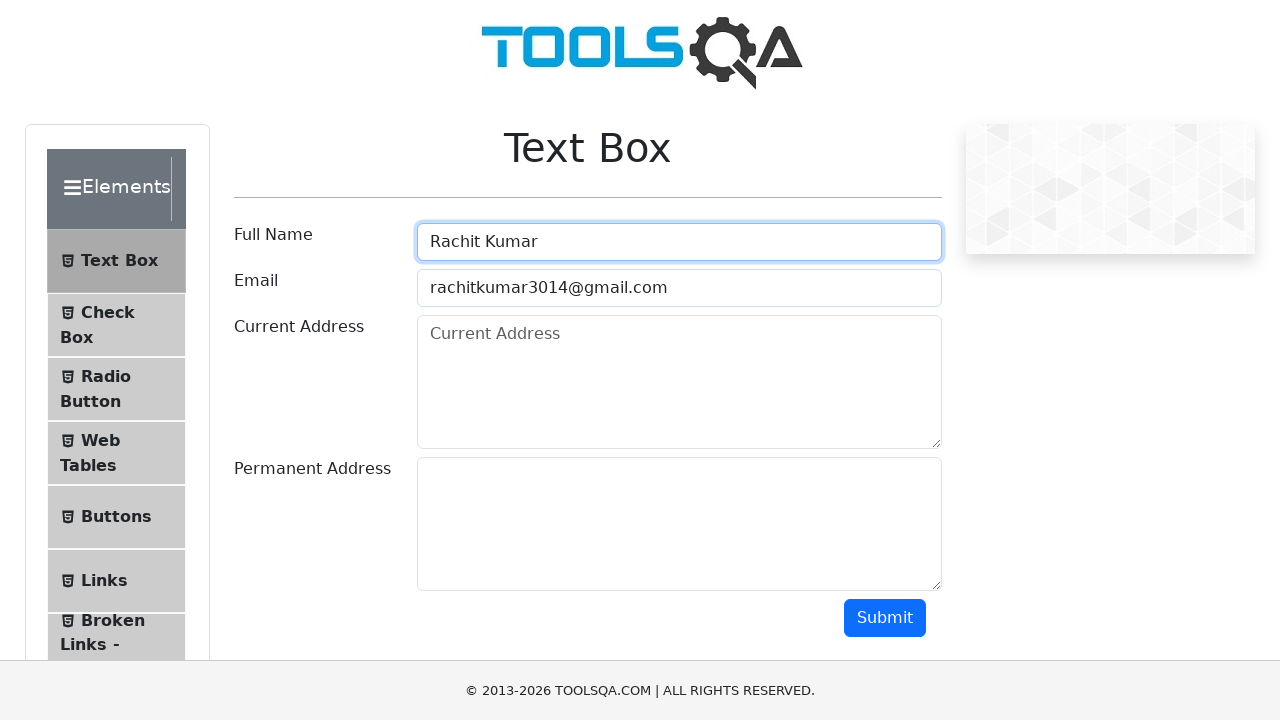

Filled current address field with 'koderma' on #currentAddress
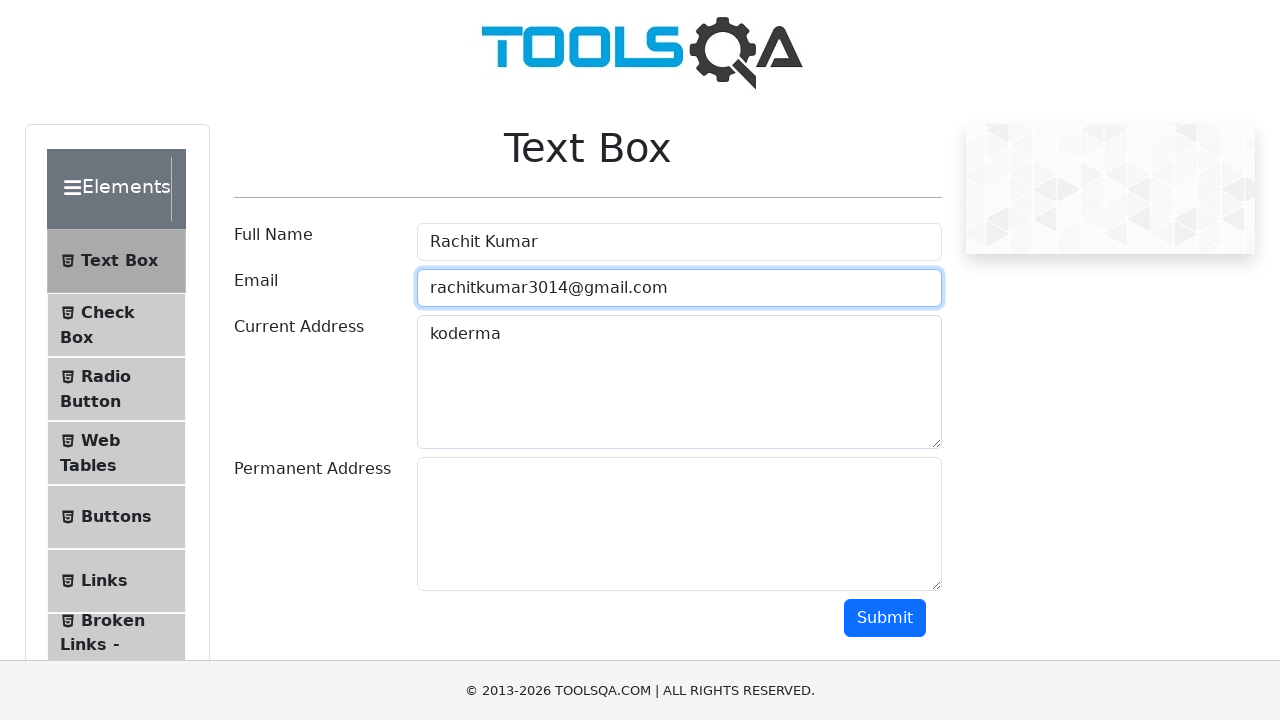

Filled permanent address field with 'patna' on #permanentAddress
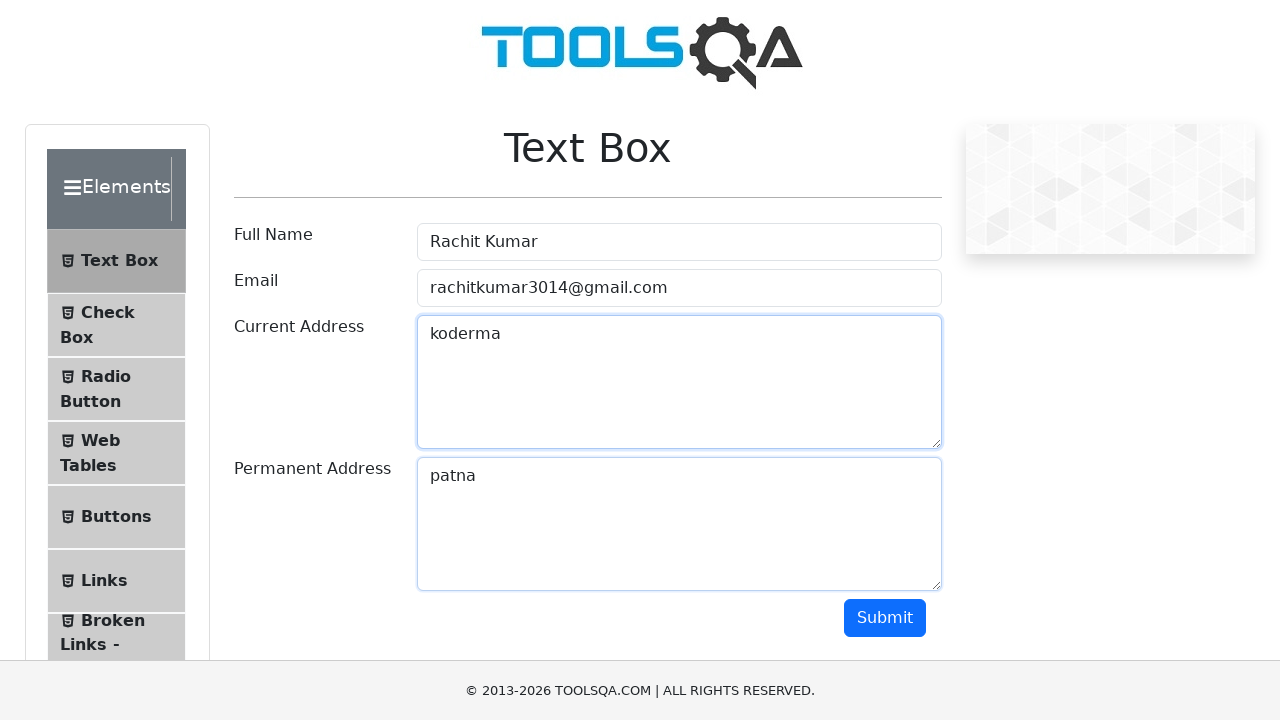

Scrolled down 500 pixels to make submit button visible
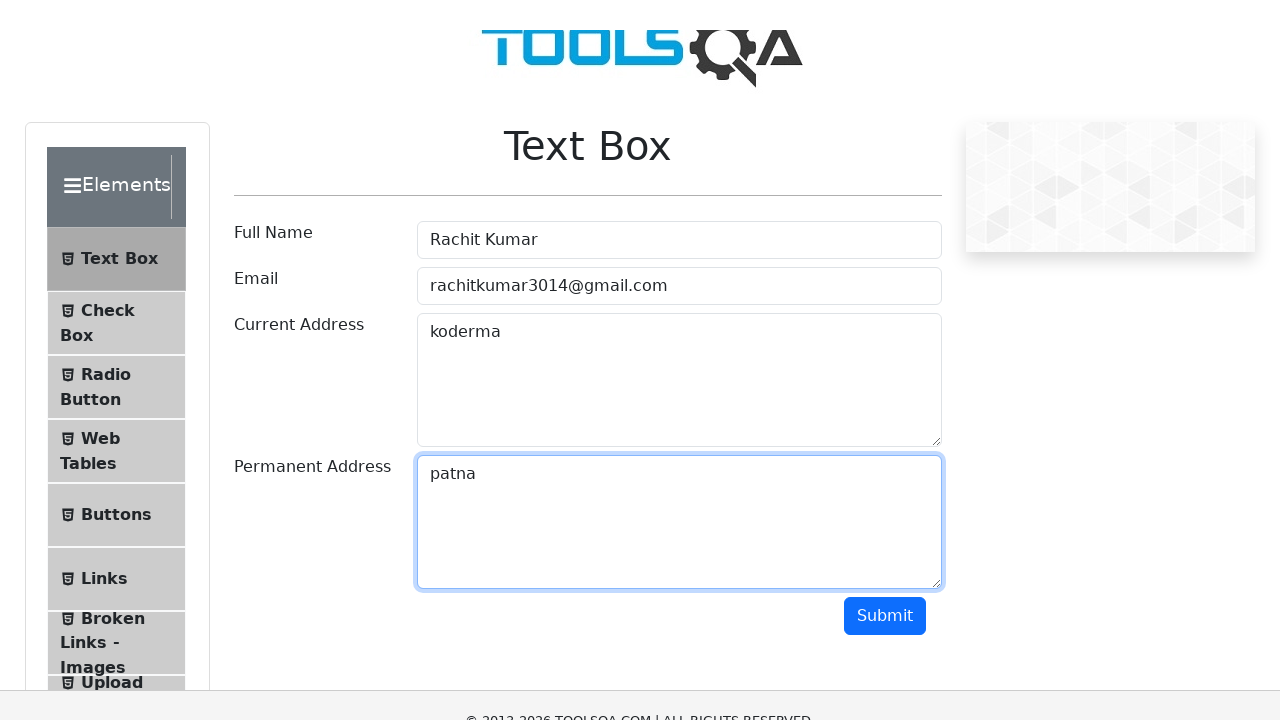

Clicked the submit button at (885, 118) on #submit
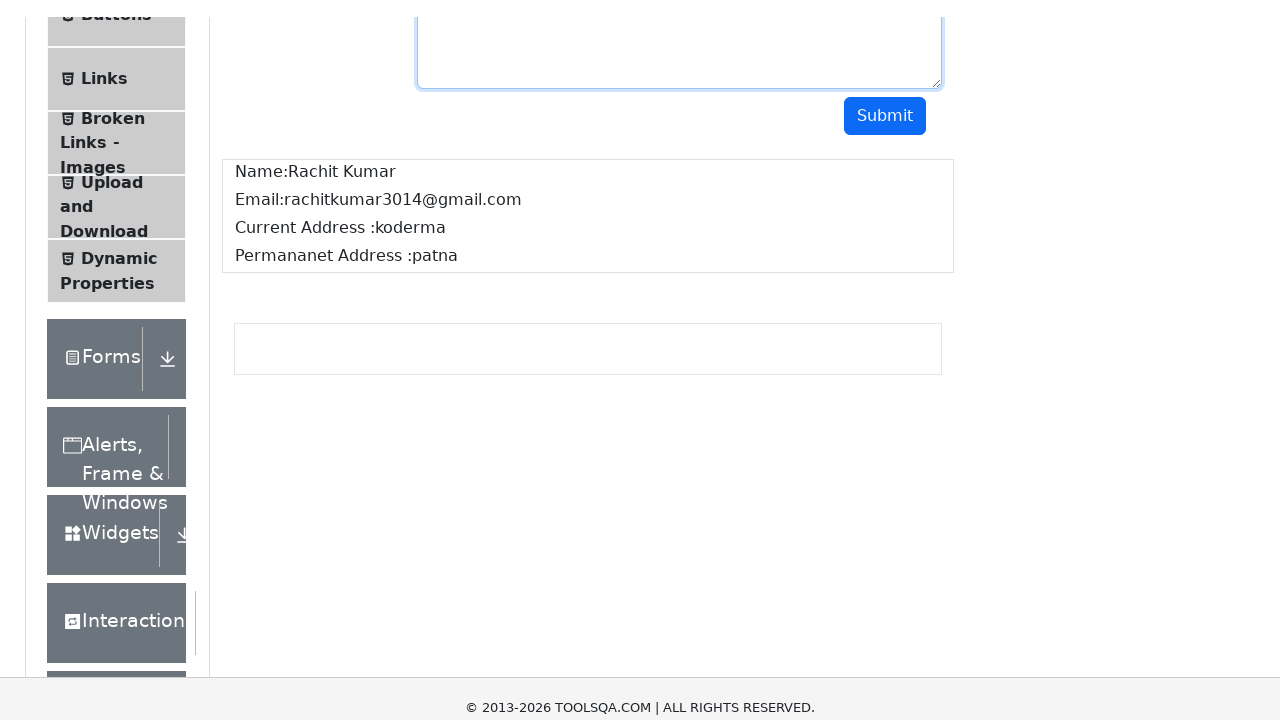

Output section appeared after form submission
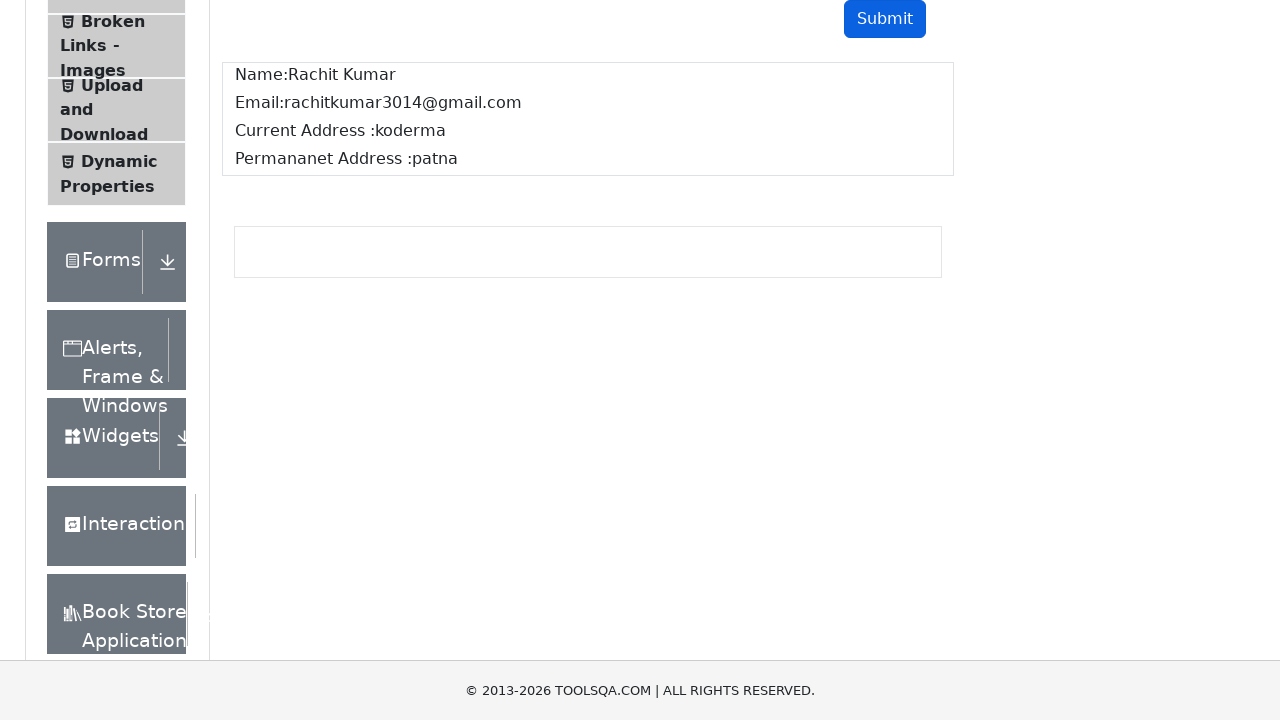

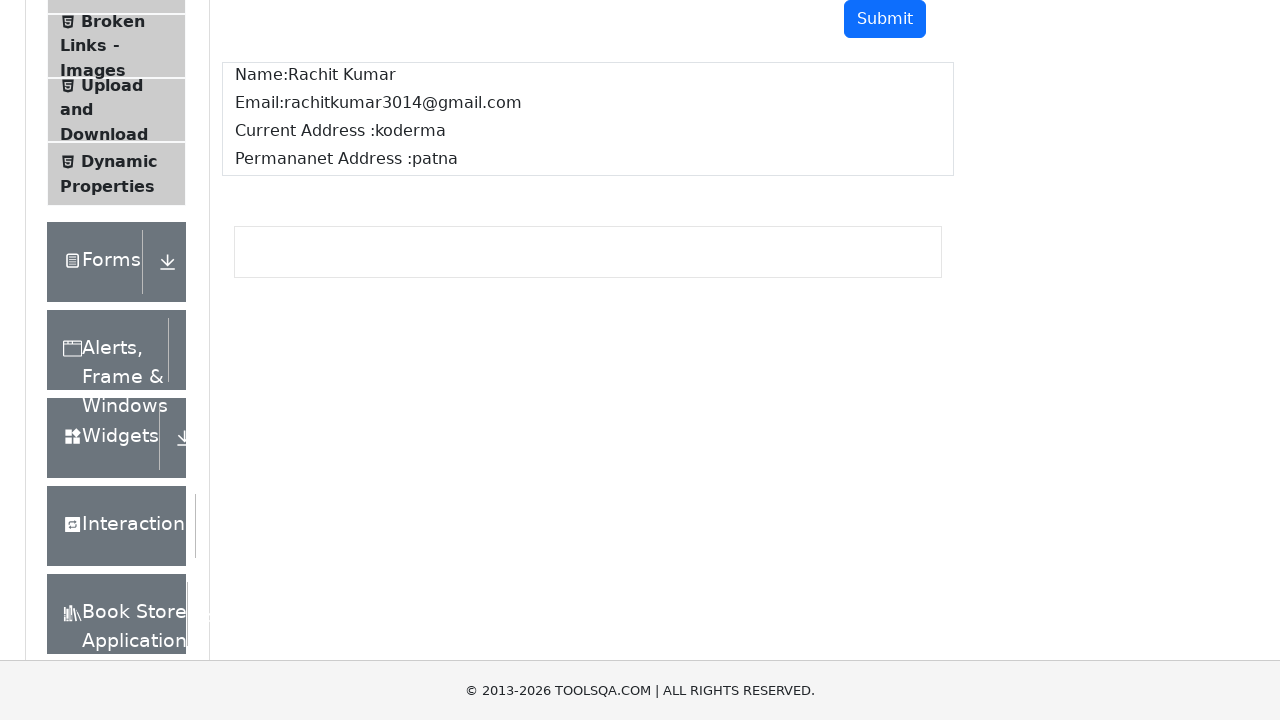